Tests that the Clear completed button displays correct text when items are completed

Starting URL: https://demo.playwright.dev/todomvc

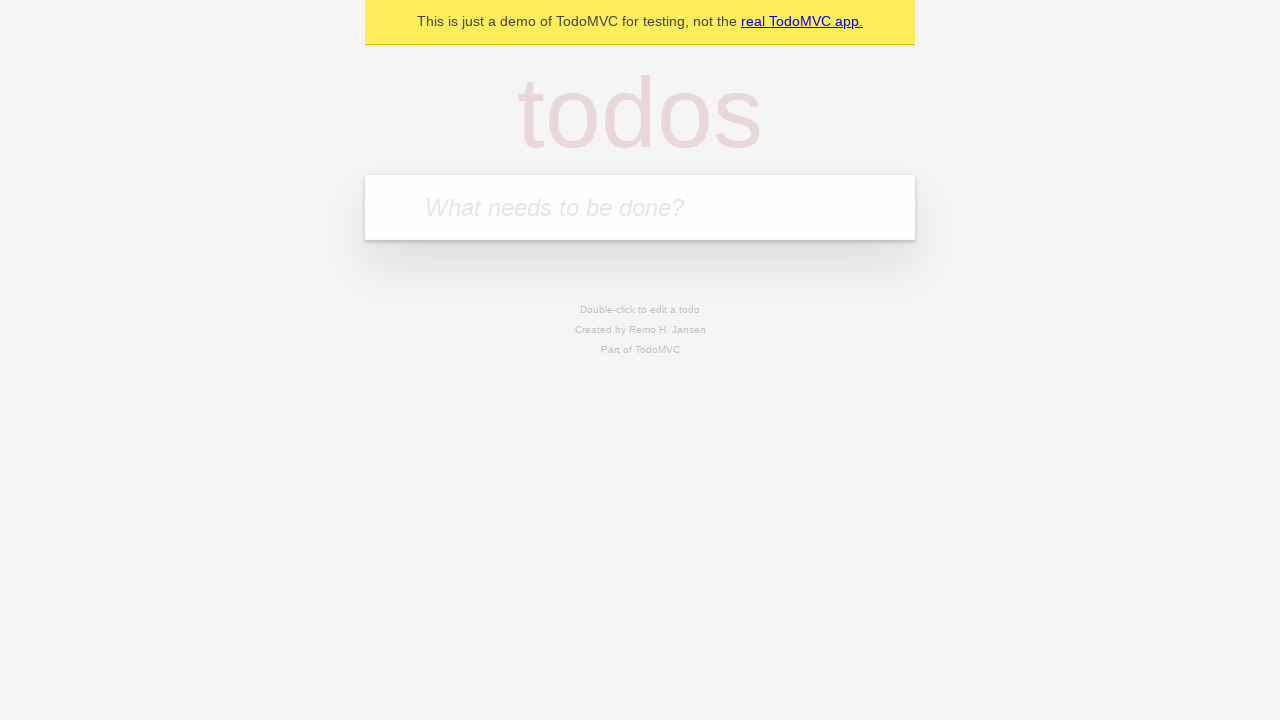

Filled new todo field with 'buy some cheese' on internal:attr=[placeholder="What needs to be done?"i]
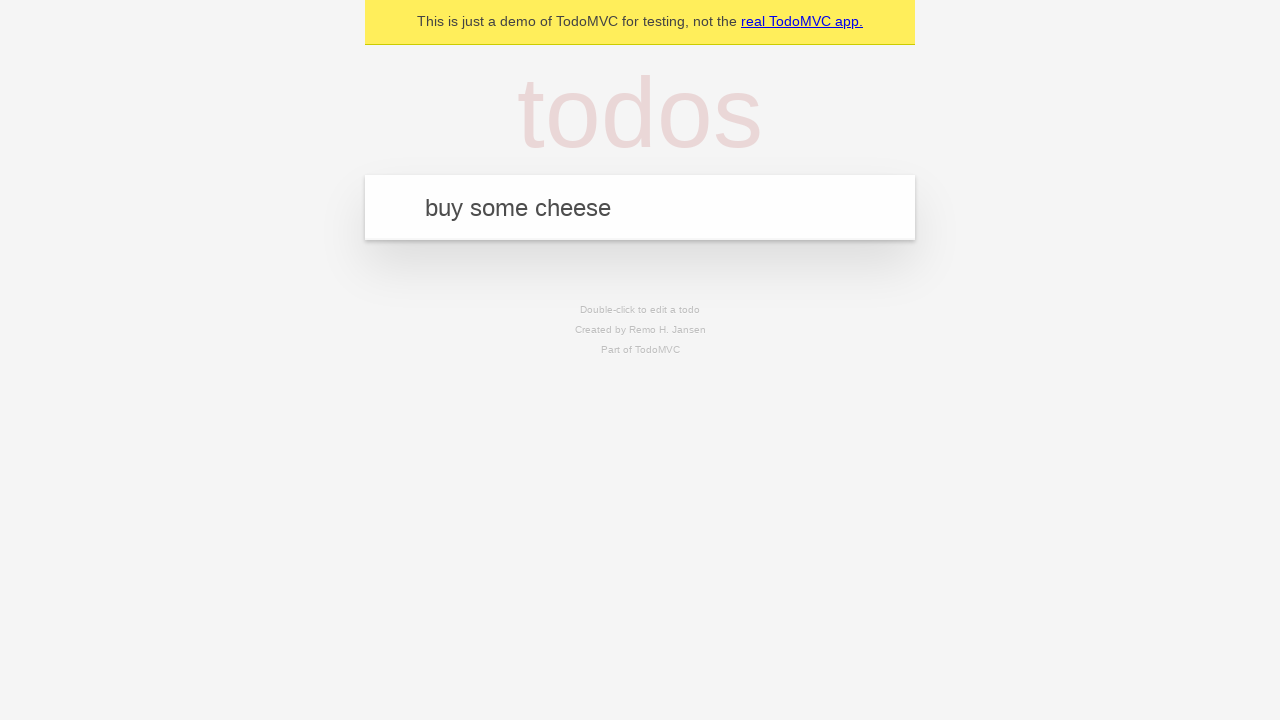

Pressed Enter to create todo 'buy some cheese' on internal:attr=[placeholder="What needs to be done?"i]
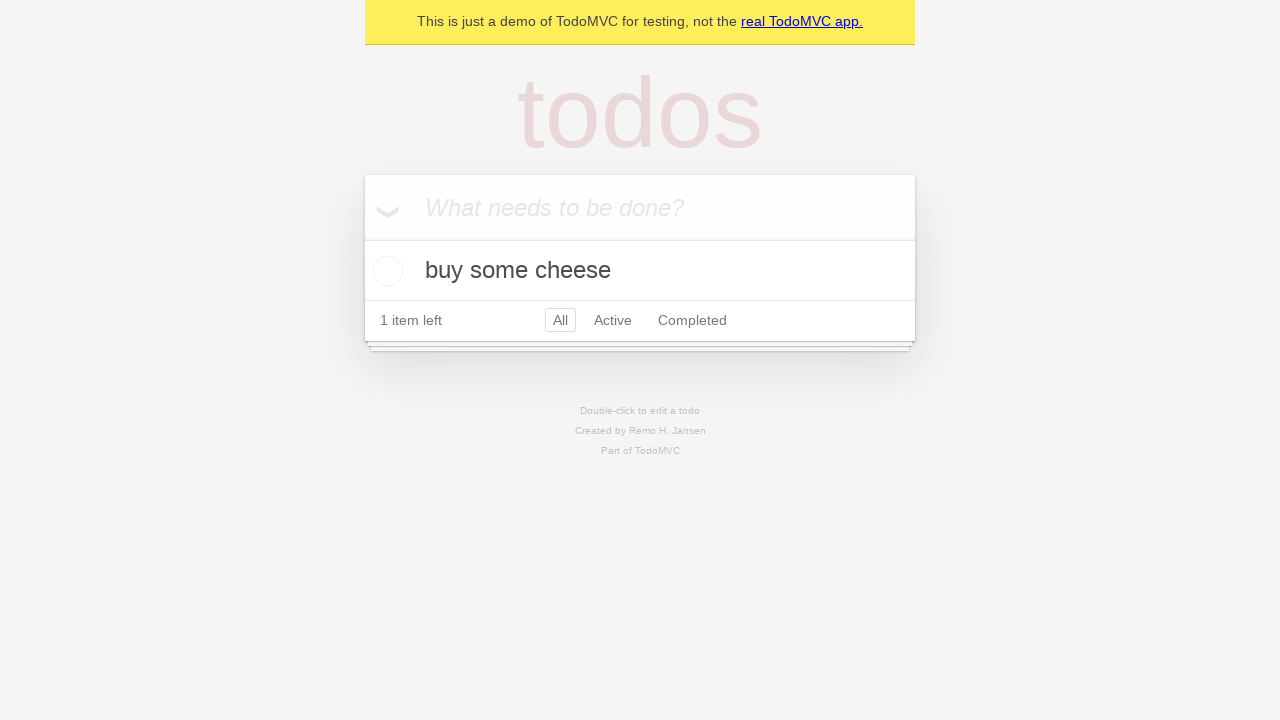

Filled new todo field with 'feed the cat' on internal:attr=[placeholder="What needs to be done?"i]
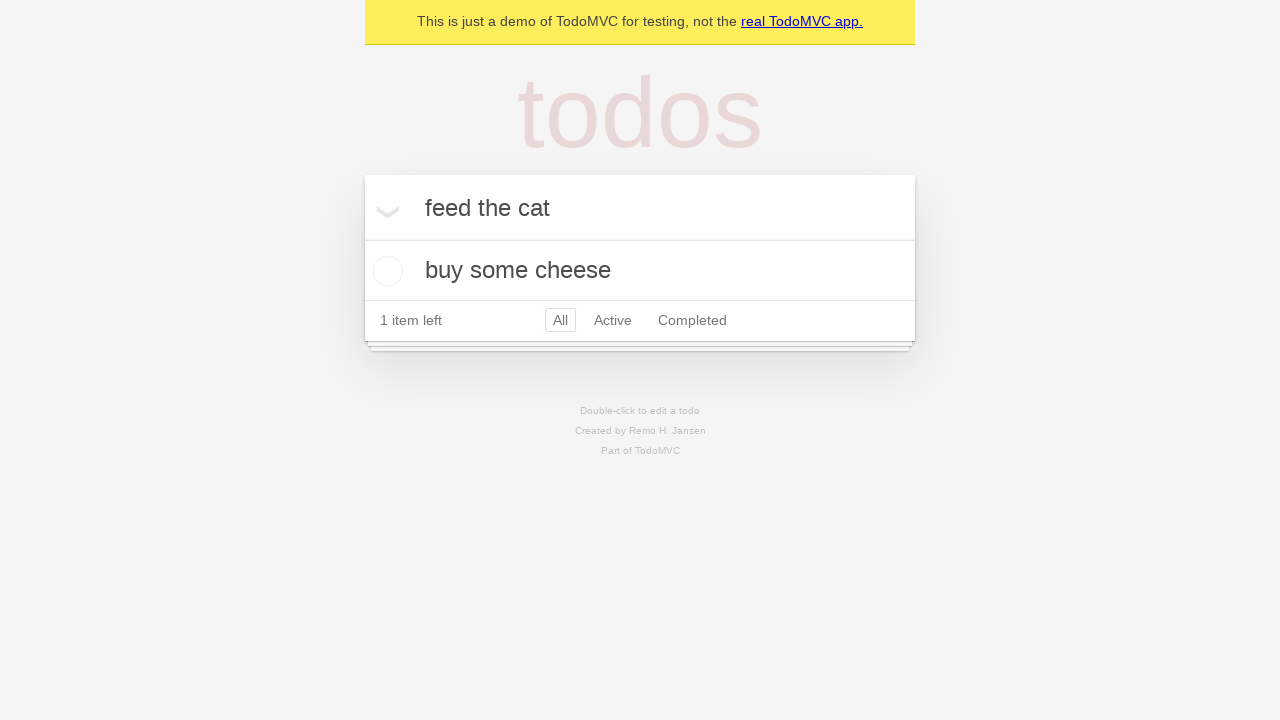

Pressed Enter to create todo 'feed the cat' on internal:attr=[placeholder="What needs to be done?"i]
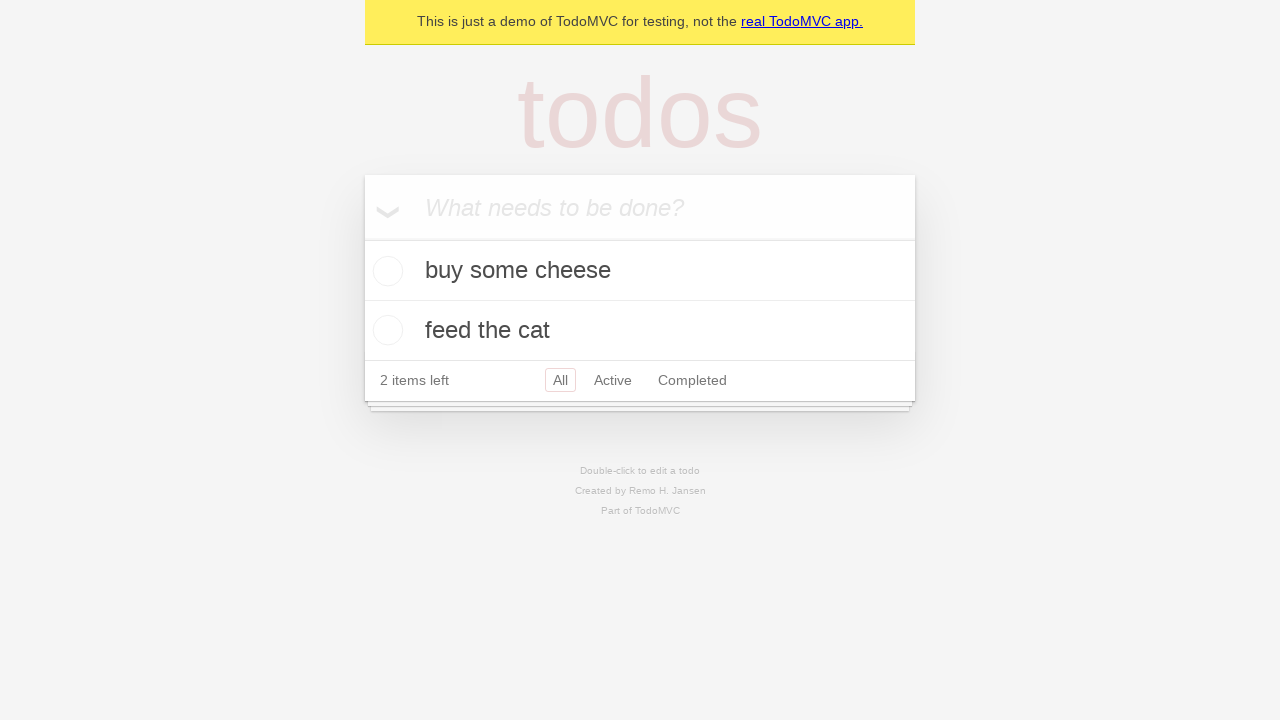

Filled new todo field with 'book a doctors appointment' on internal:attr=[placeholder="What needs to be done?"i]
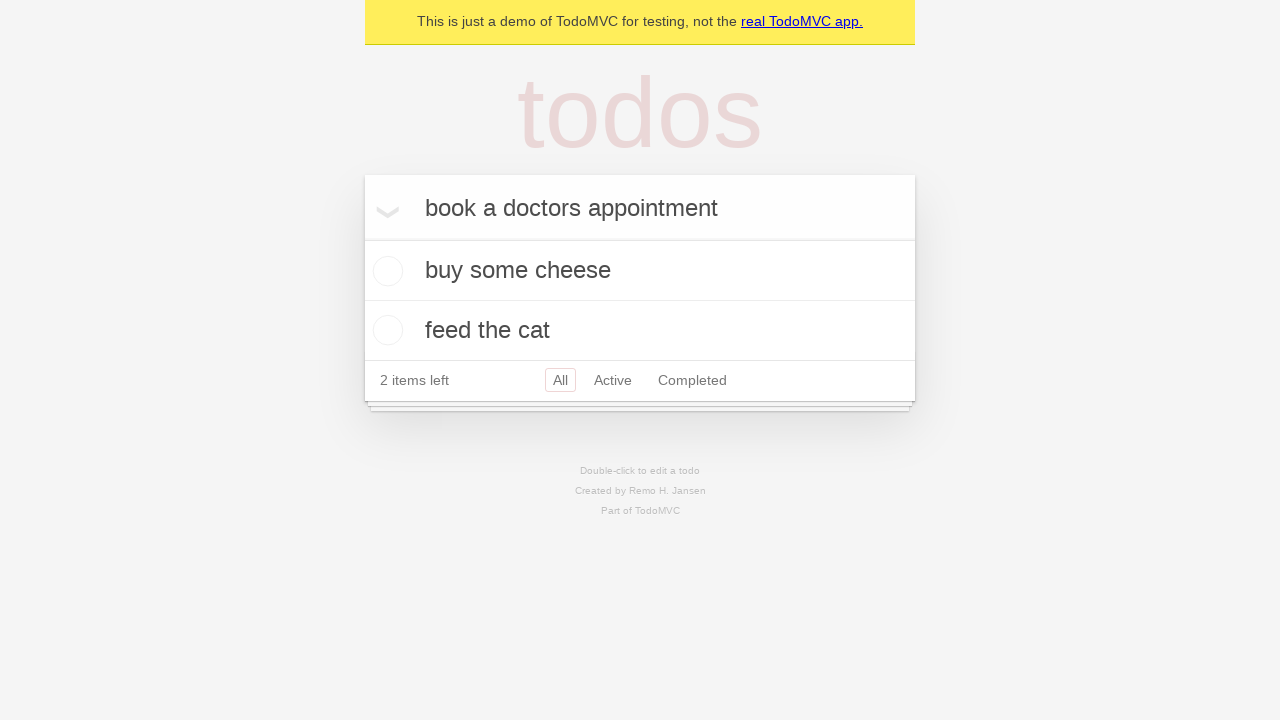

Pressed Enter to create todo 'book a doctors appointment' on internal:attr=[placeholder="What needs to be done?"i]
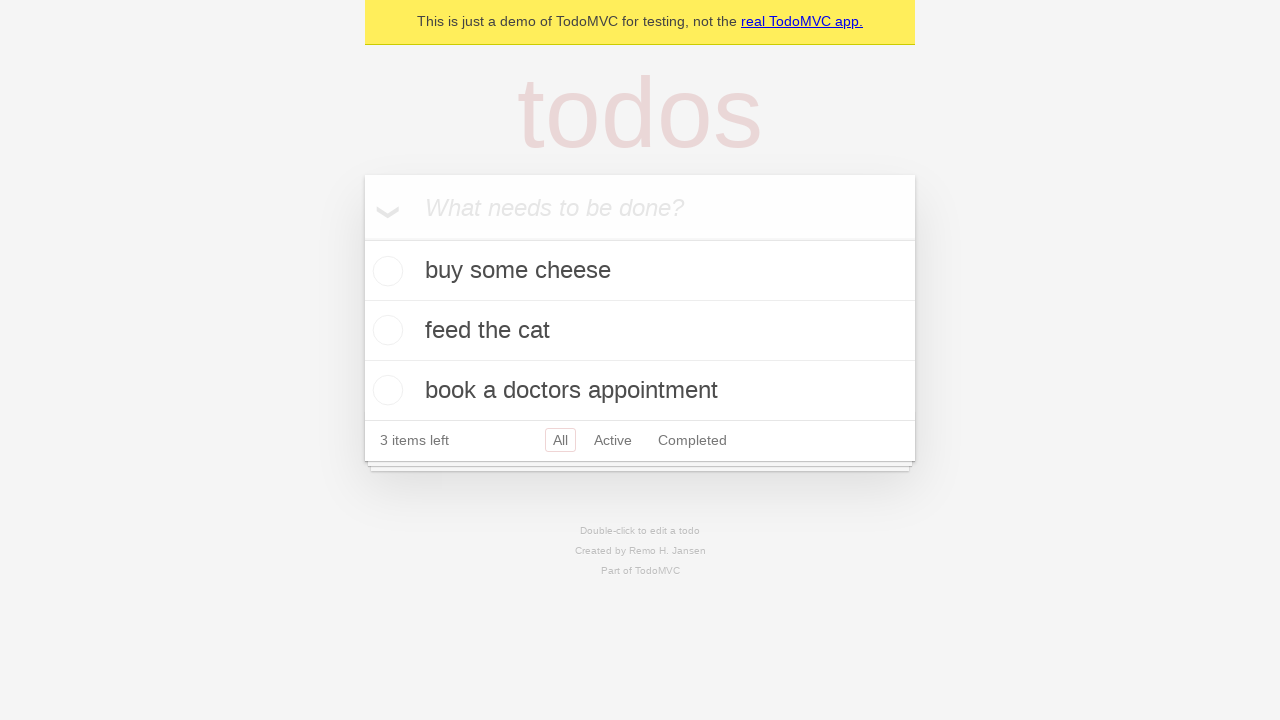

Checked the first todo item as completed at (385, 271) on .todo-list li .toggle >> nth=0
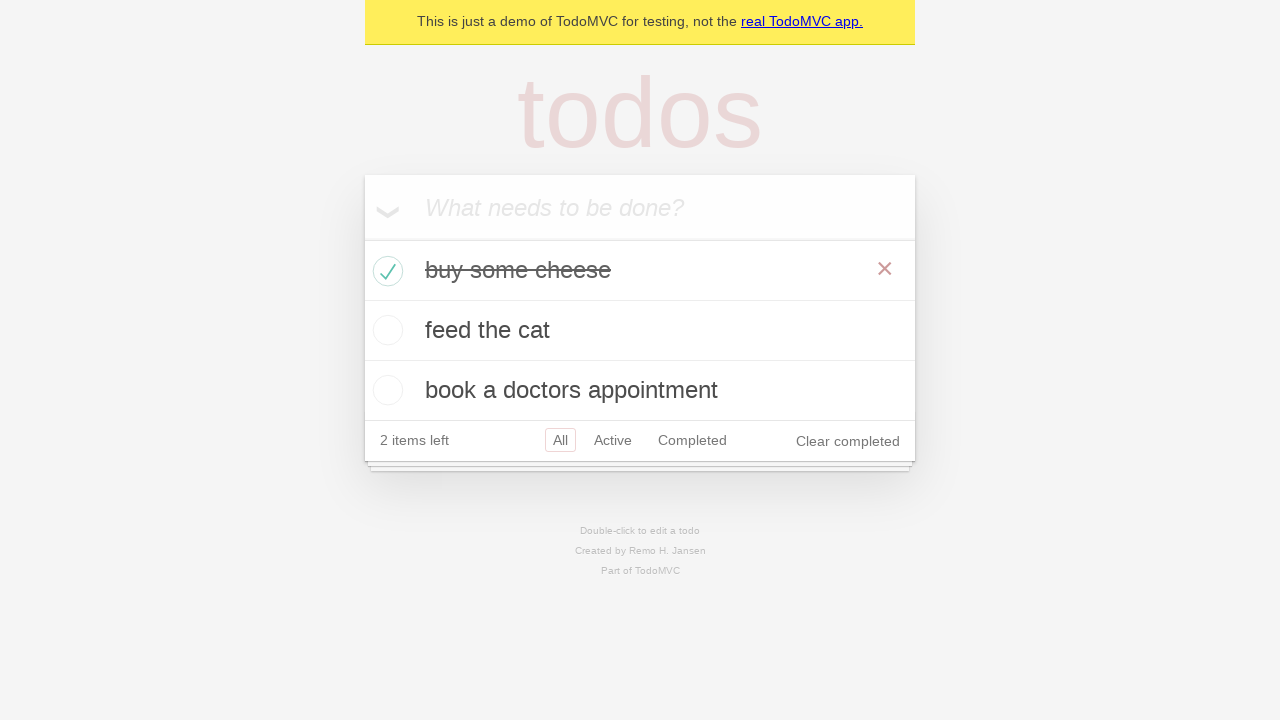

Clear completed button became visible
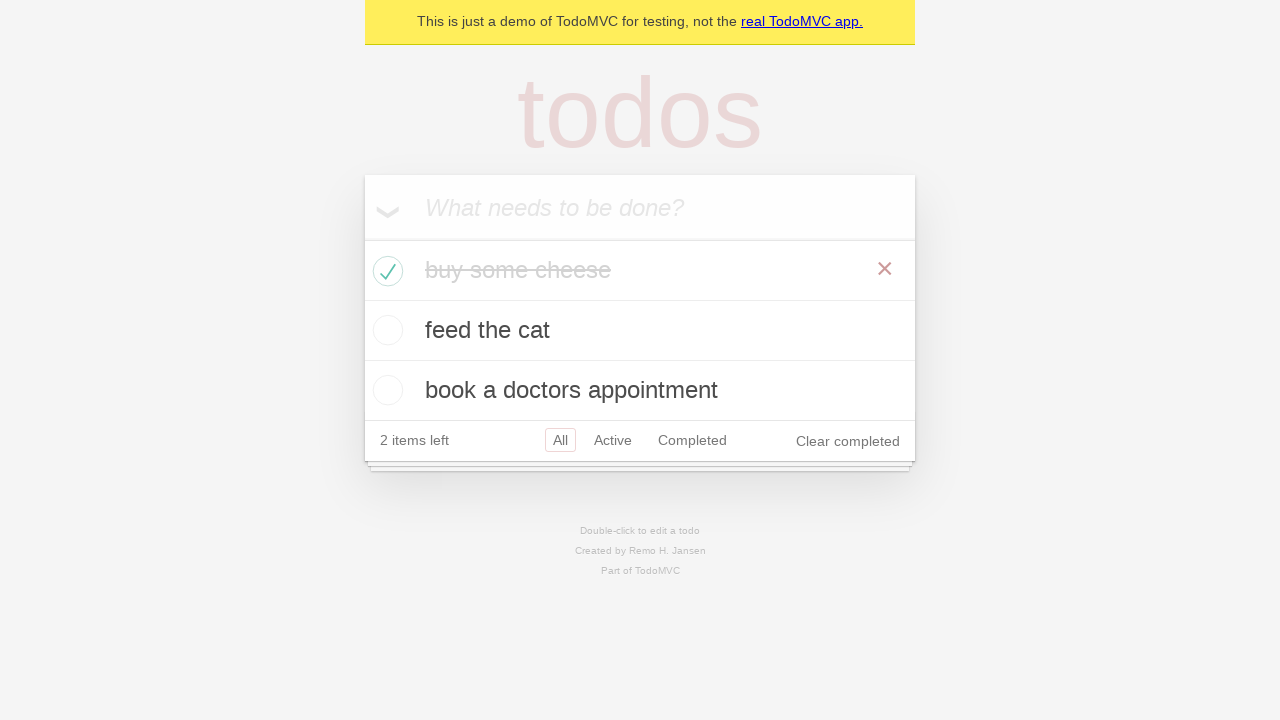

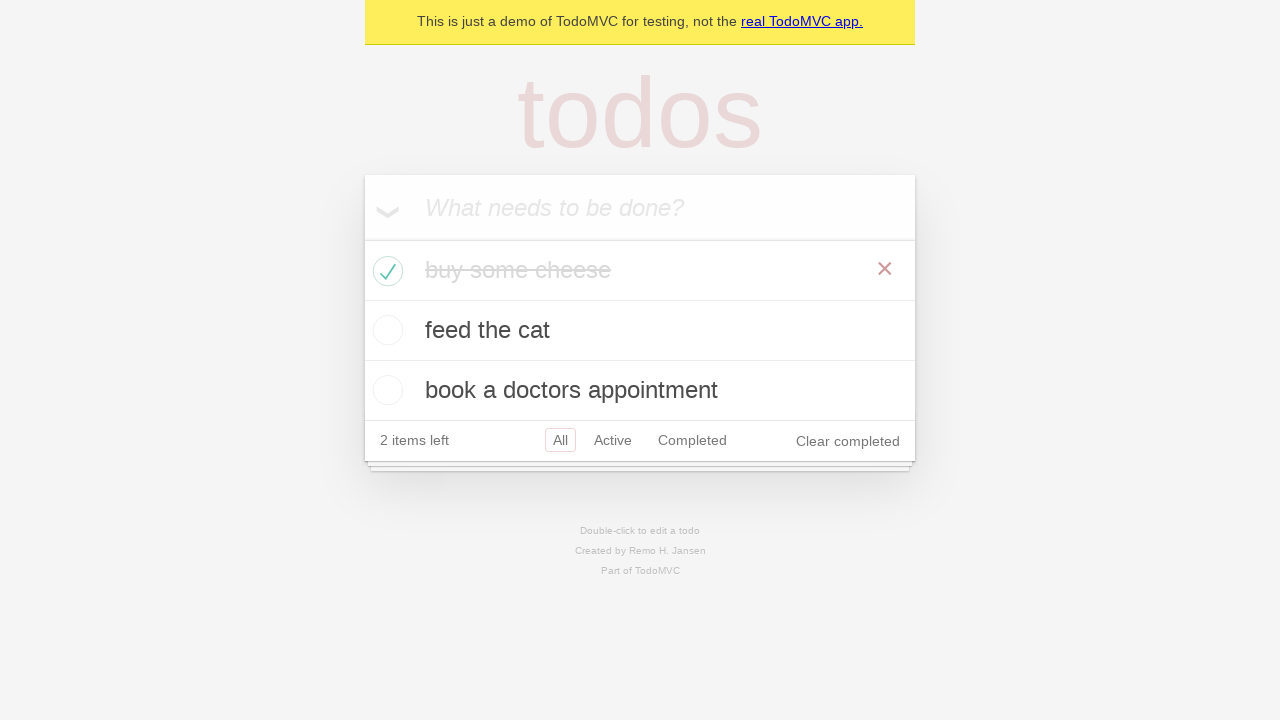